Navigates to the Automation Practice page and verifies that footer links are present and visible on the page

Starting URL: https://rahulshettyacademy.com/AutomationPractice/

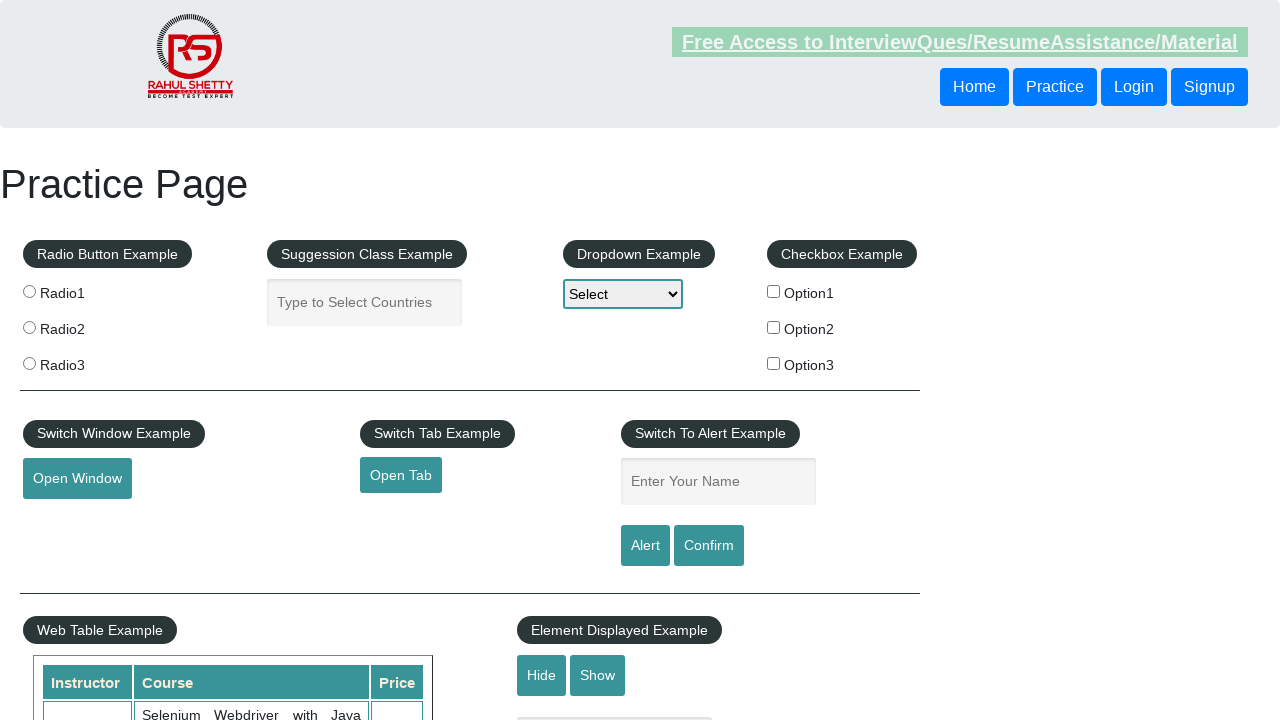

Navigated to Automation Practice page
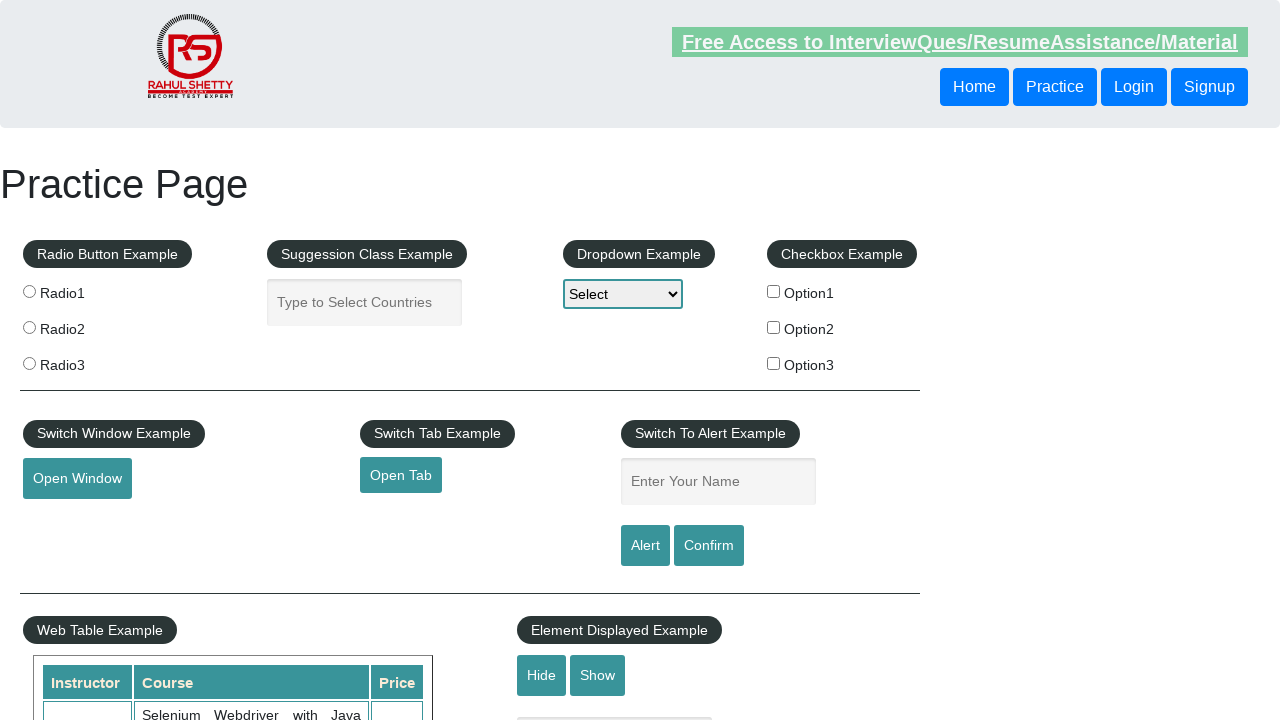

Footer links selector became available
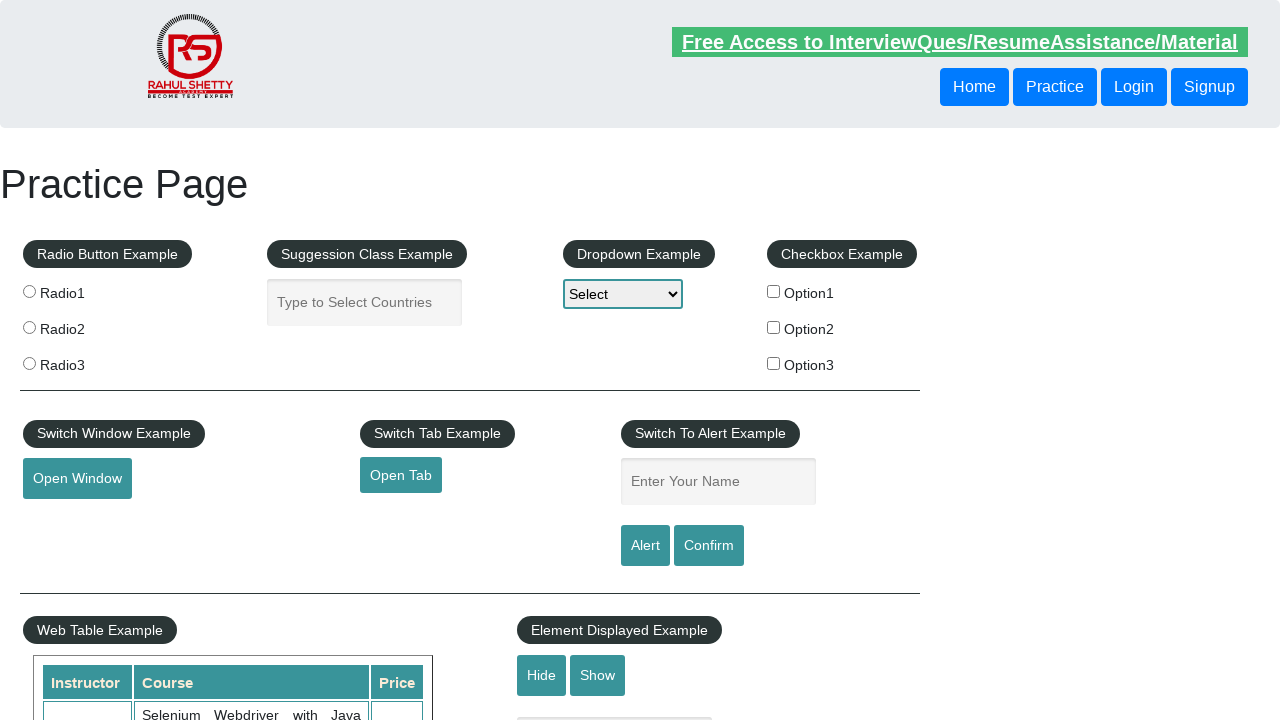

Located all footer links
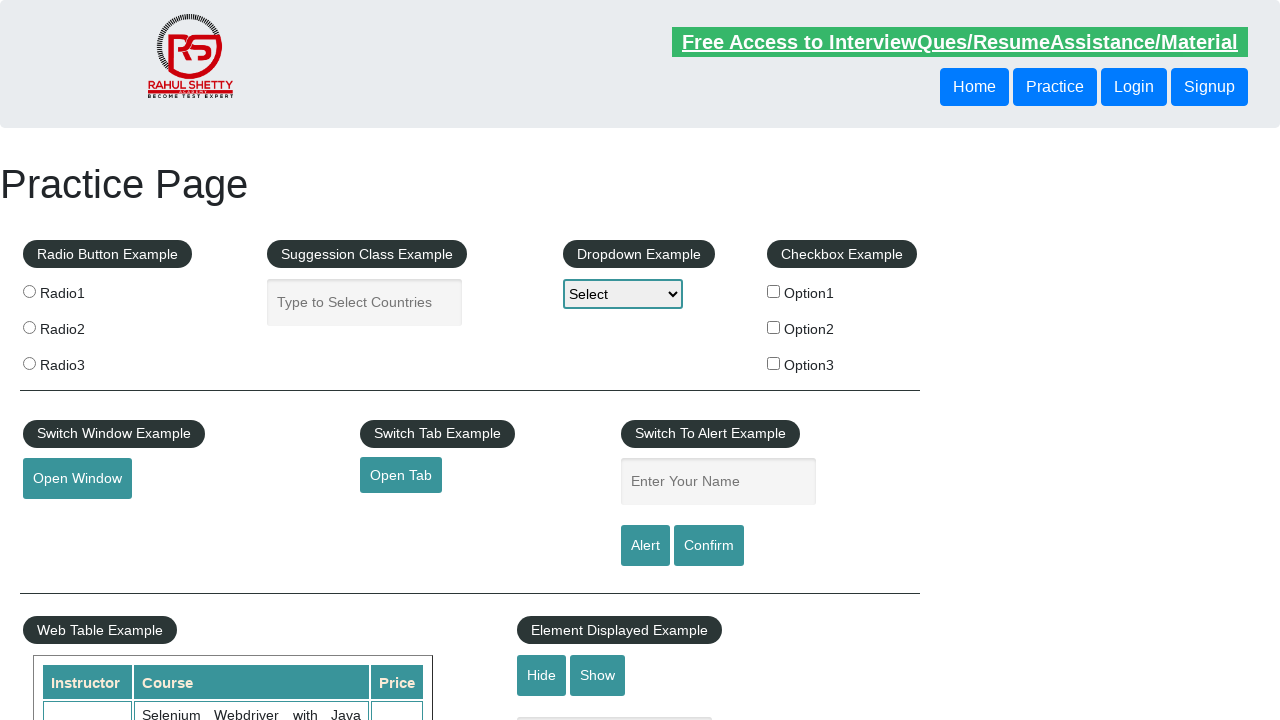

Counted 20 footer links
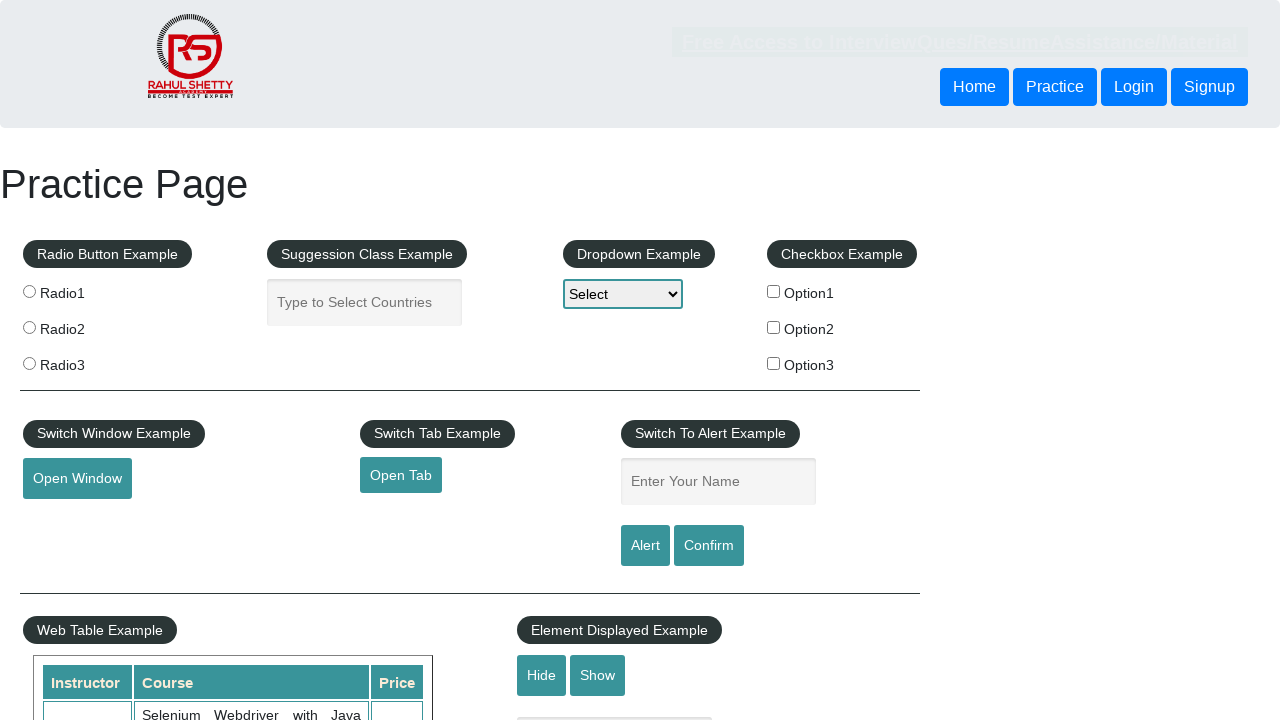

Assertion passed: footer links are present and visible
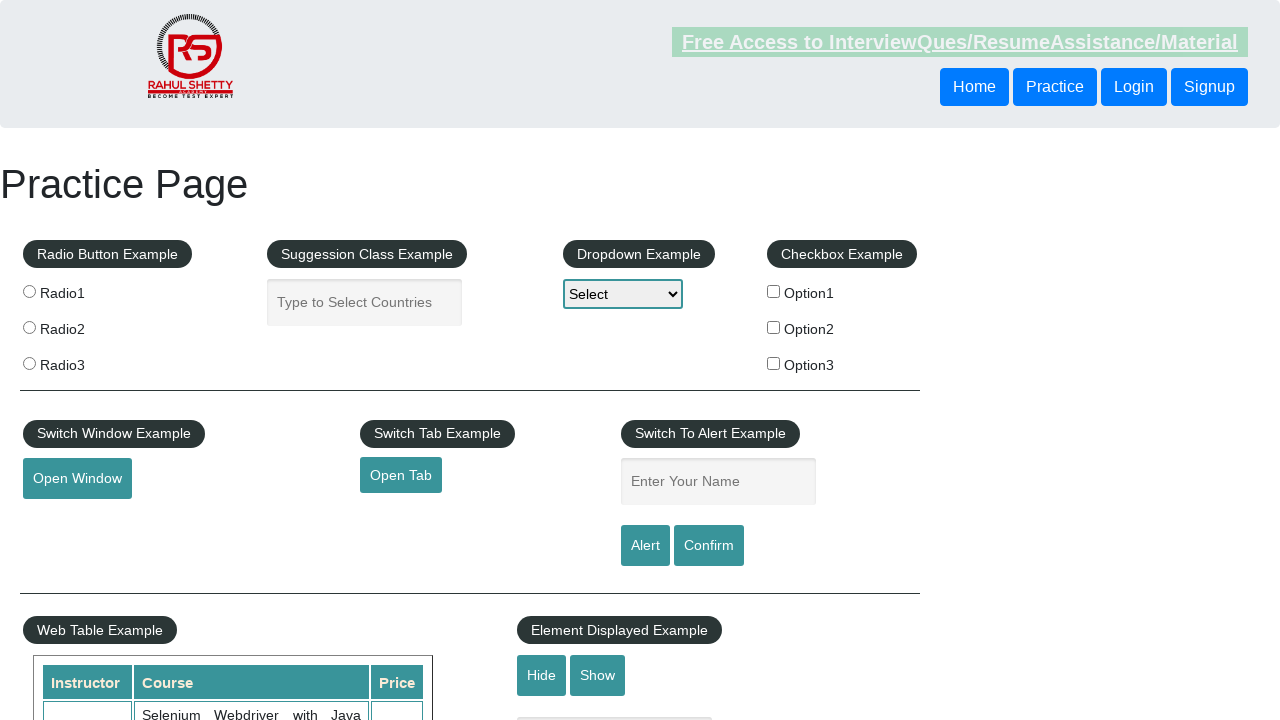

Clicked the first footer link at (157, 482) on li.gf-li a >> nth=0
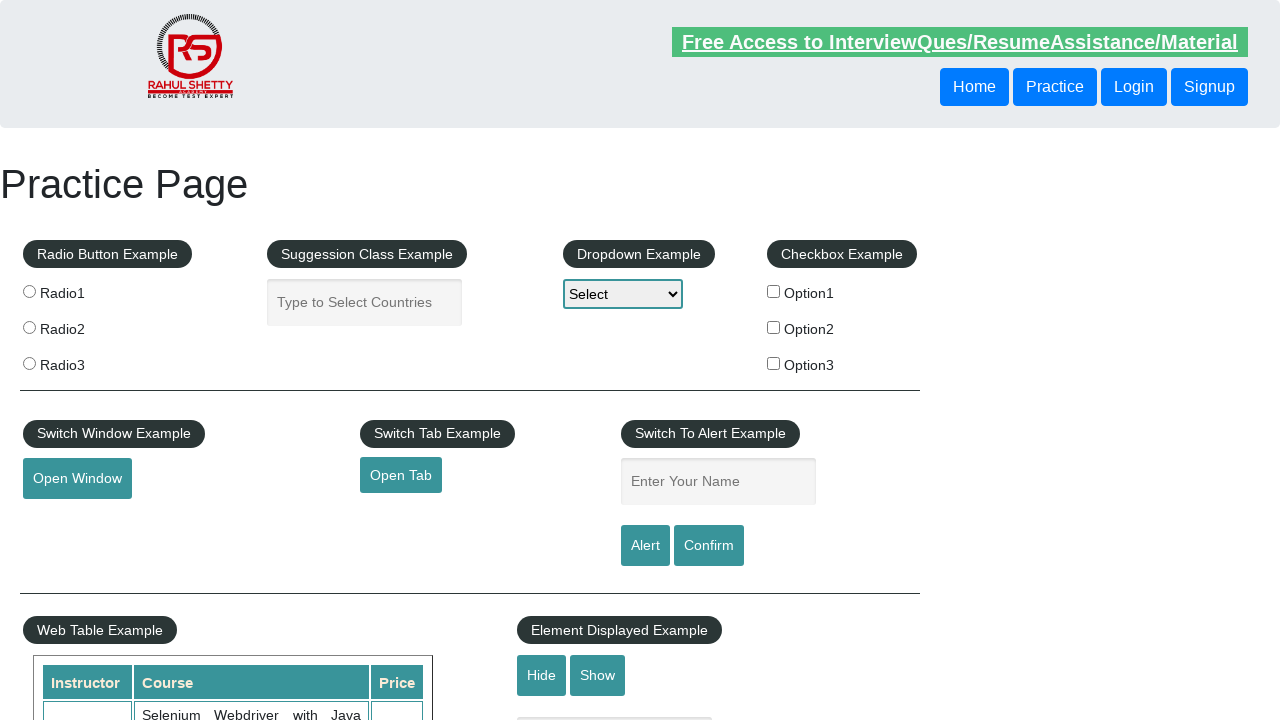

Page navigation completed and DOM content loaded
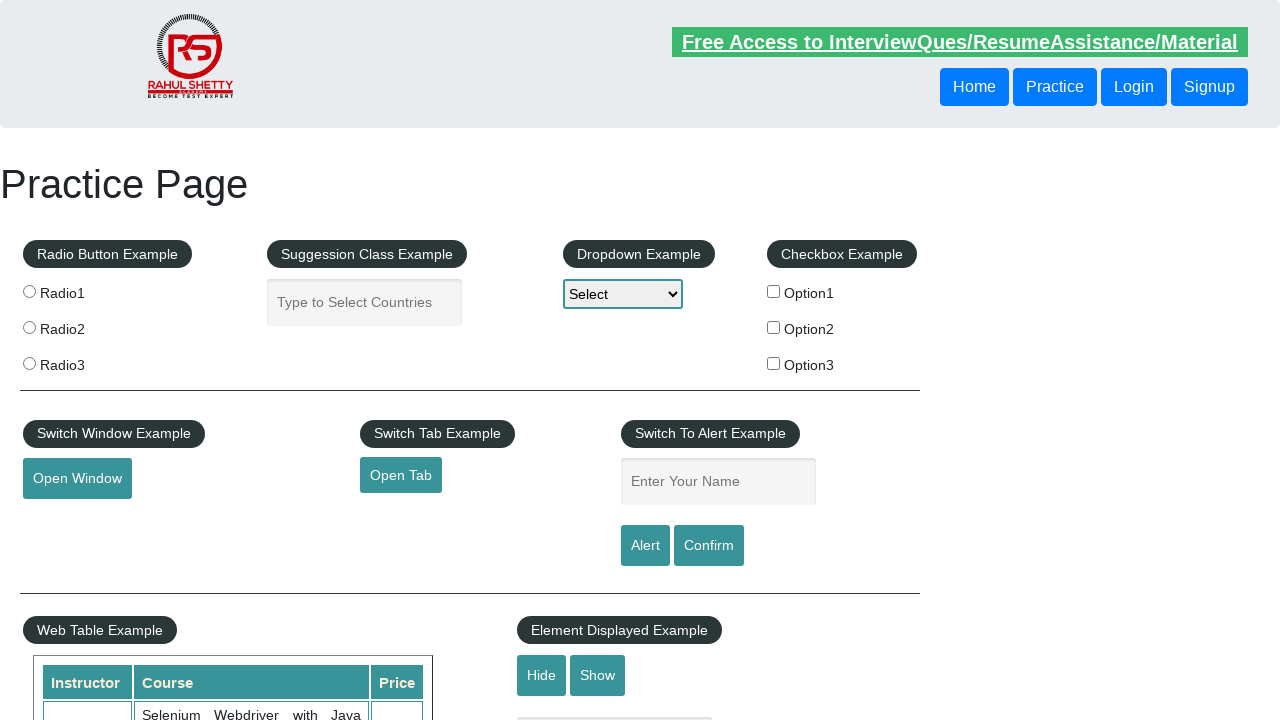

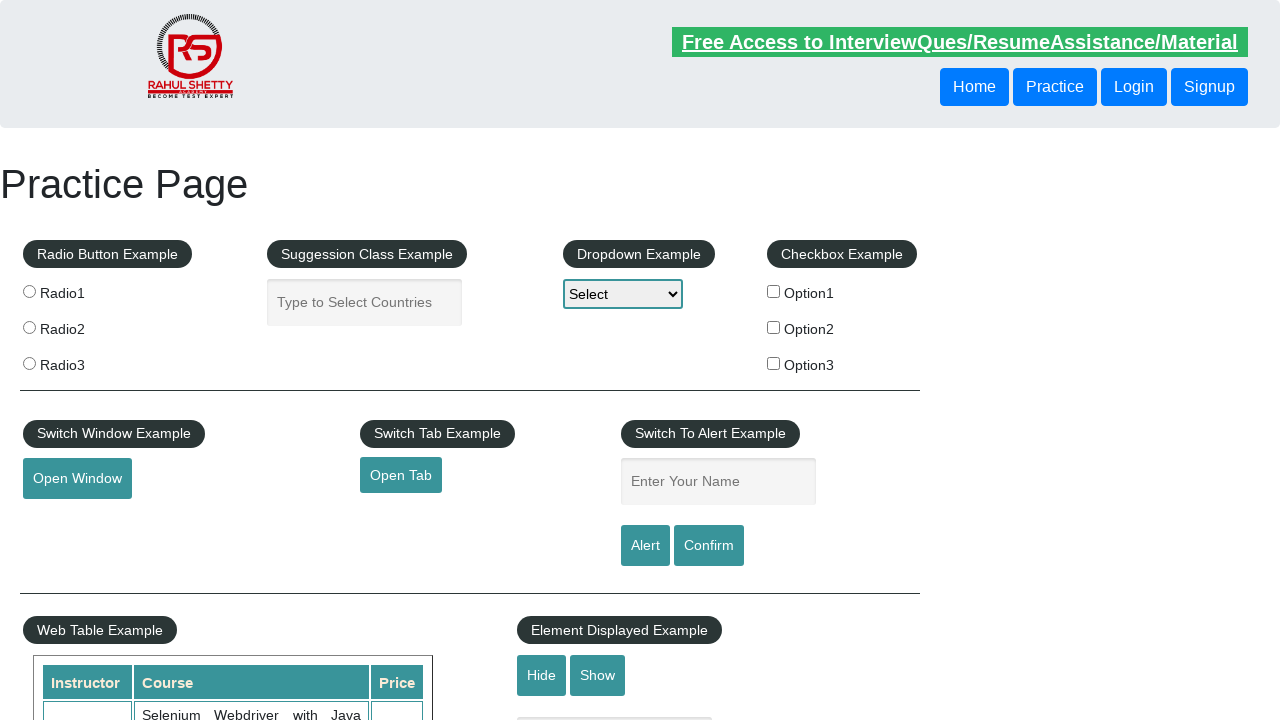